Navigates to the training support website and clicks the "About Us" link to navigate to the about page

Starting URL: https://training-support.net/

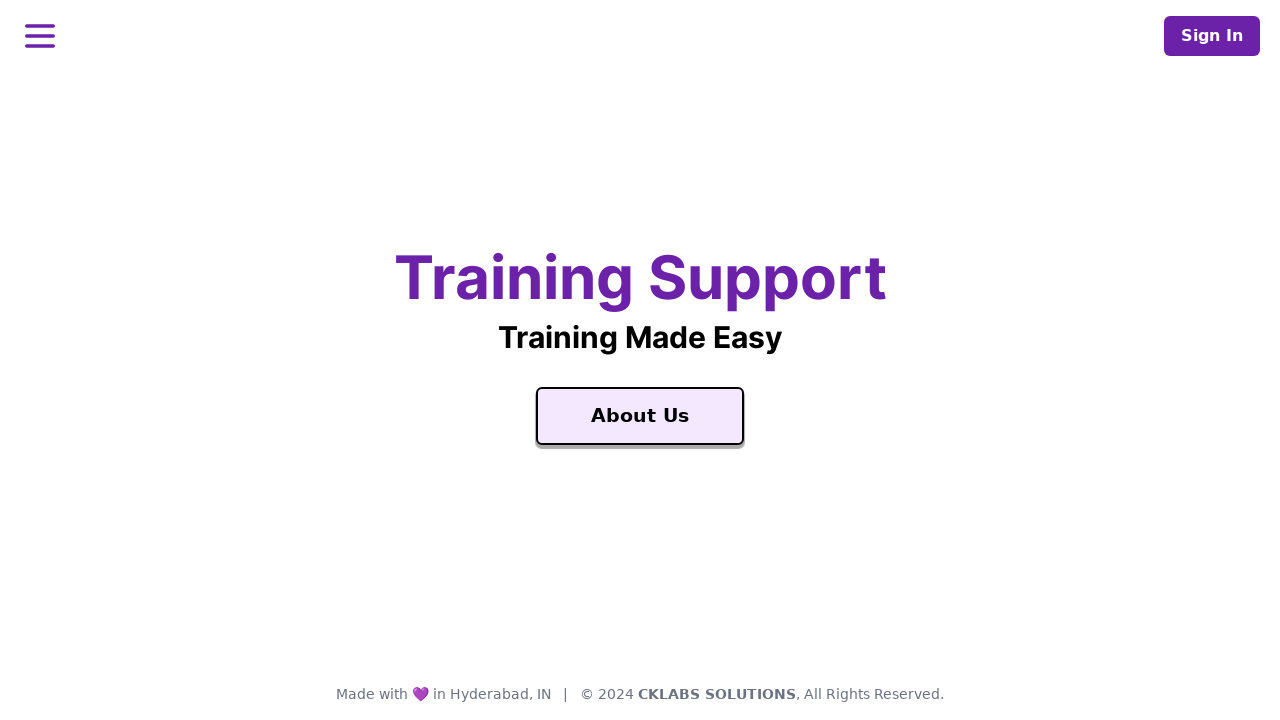

Clicked the 'About Us' link at (640, 416) on text=About Us
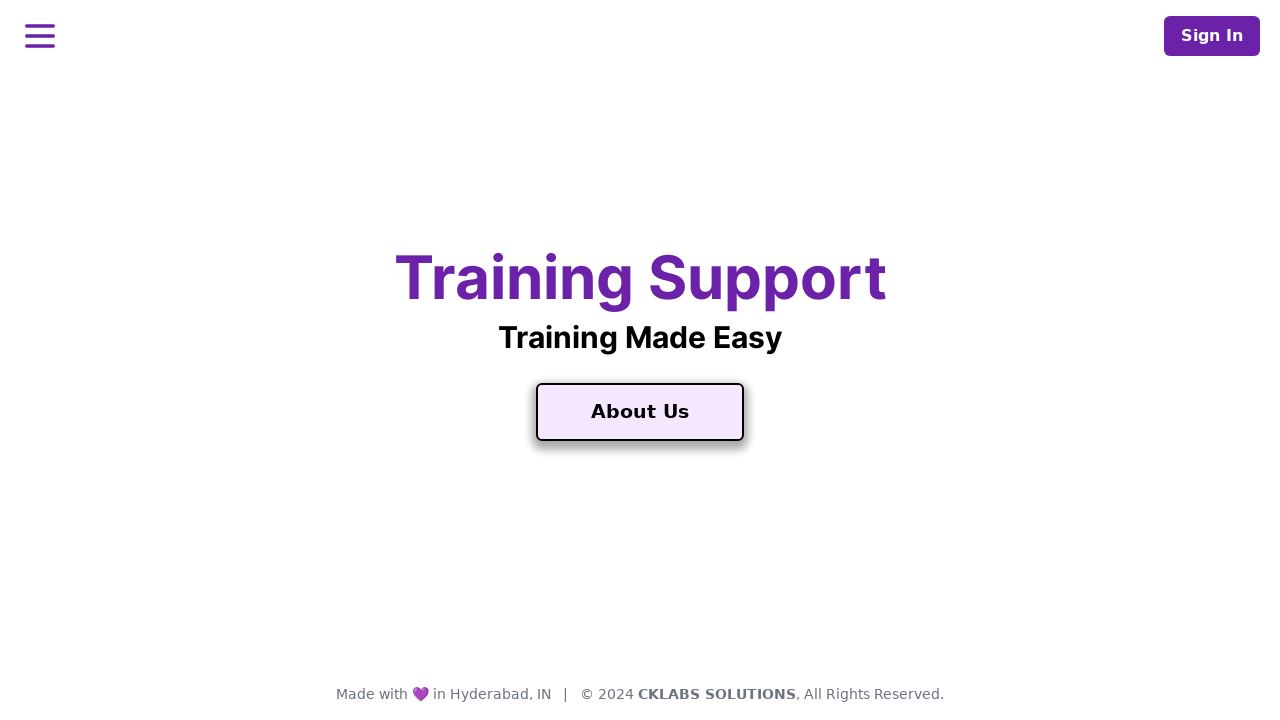

Page loaded after navigating to About Us page
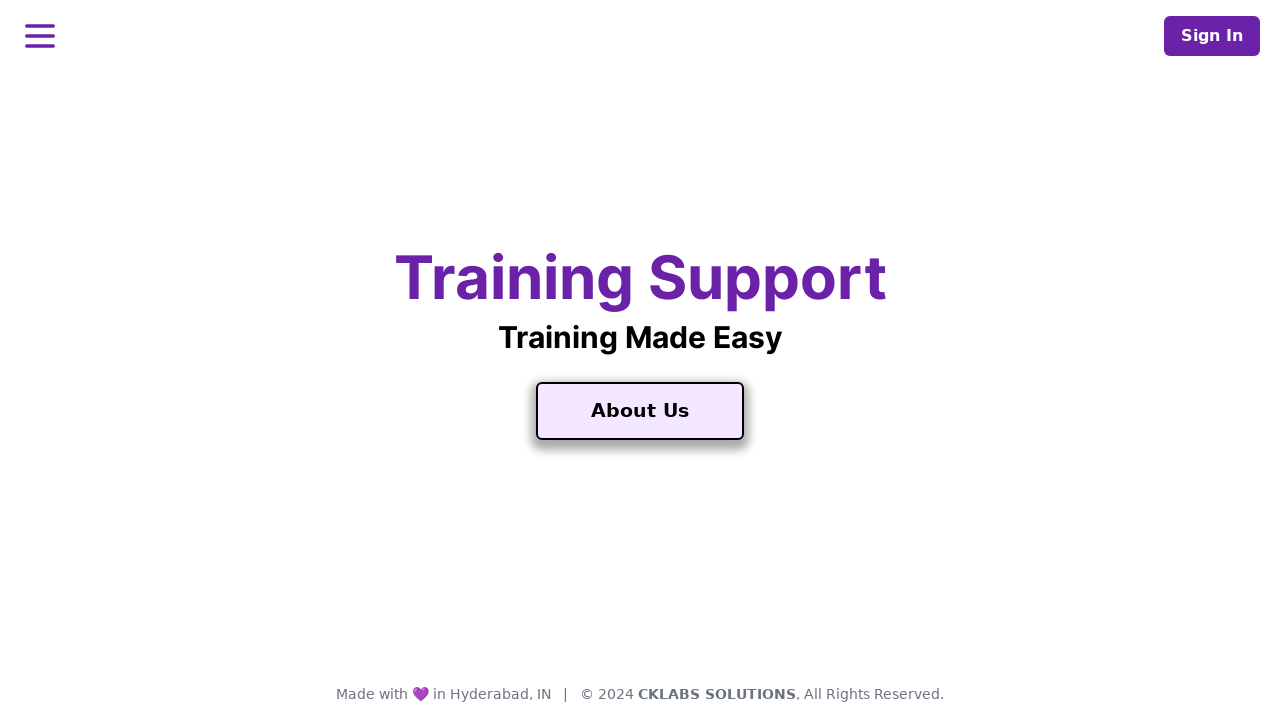

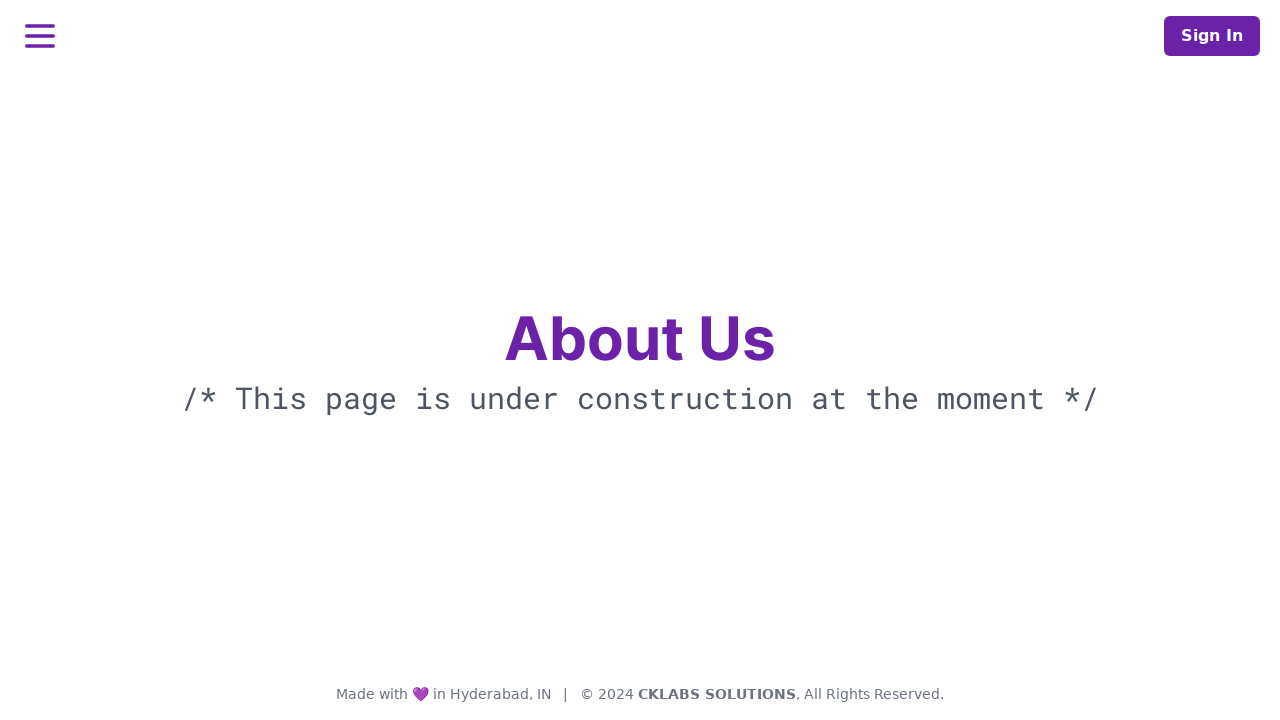